Tests checkbox selection, dropdown selection based on checkbox value, form input, and alert handling on a practice automation page. Clicks a checkbox, selects a matching dropdown option, enters text in a name field, triggers an alert, and accepts it.

Starting URL: https://rahulshettyacademy.com/AutomationPractice/

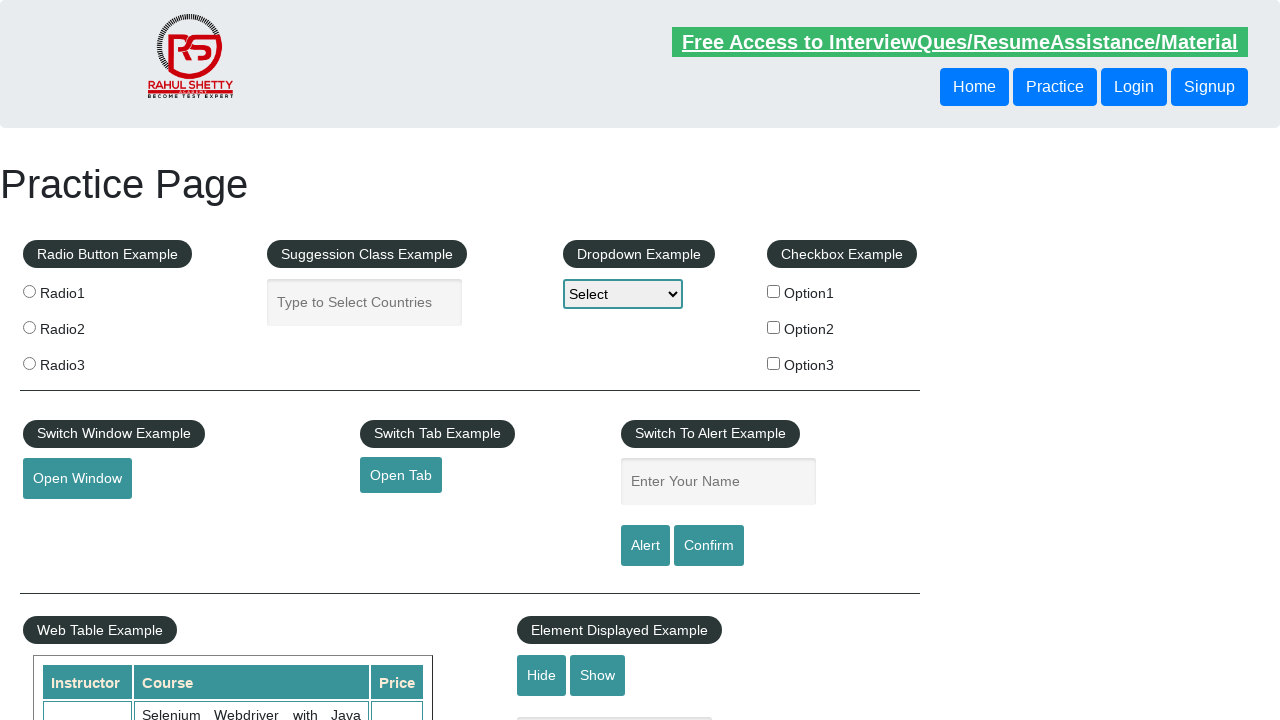

Clicked checkbox for option 2 at (774, 327) on input#checkBoxOption2
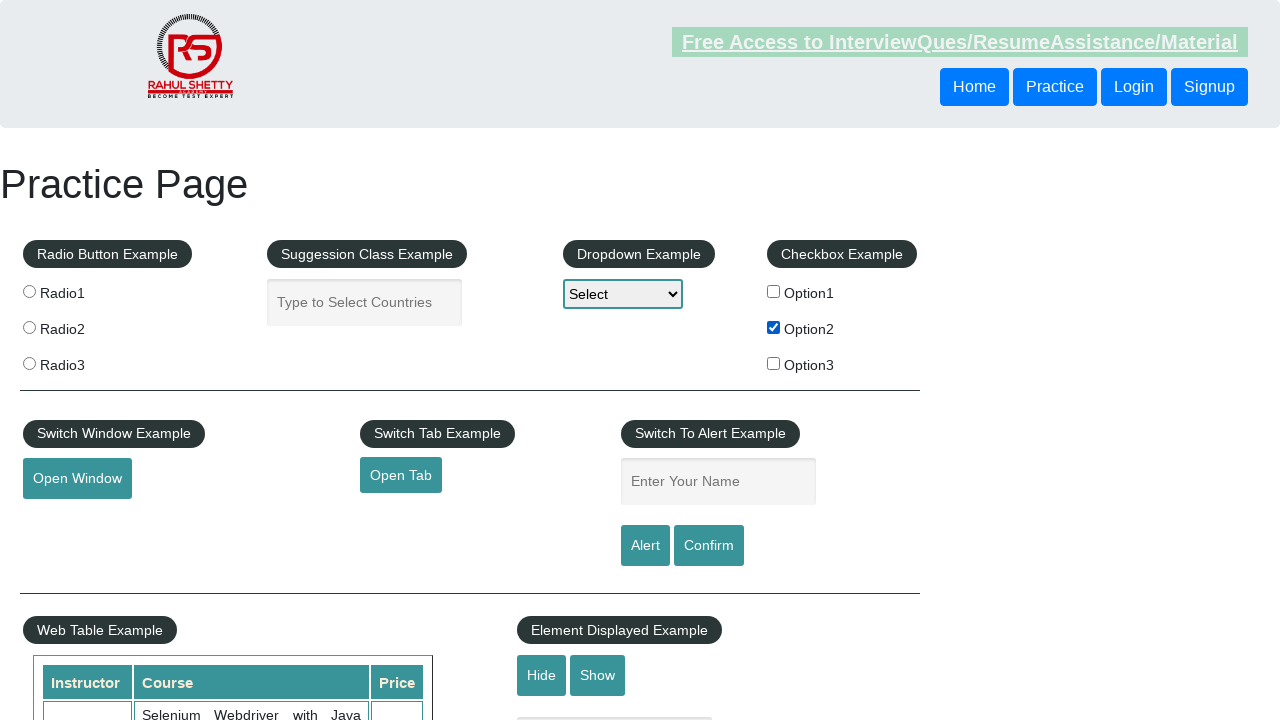

Retrieved checkbox value: option2
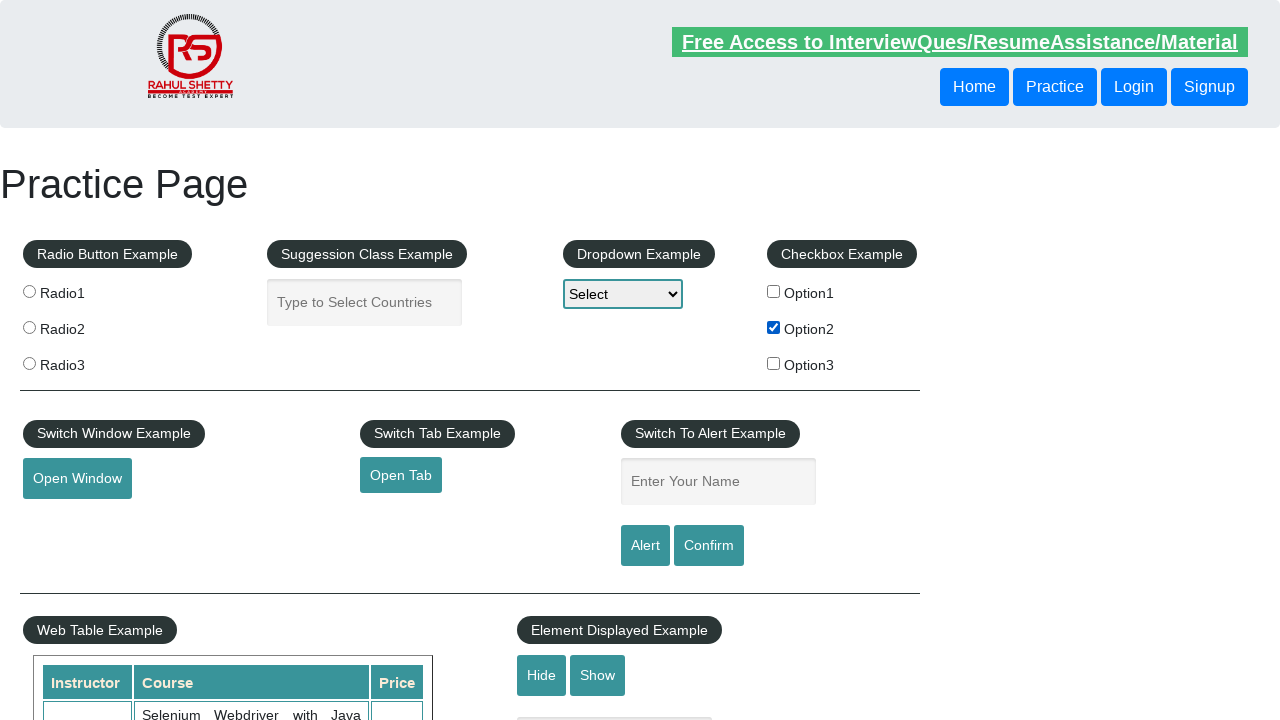

Clicked dropdown to open options at (623, 294) on #dropdown-class-example
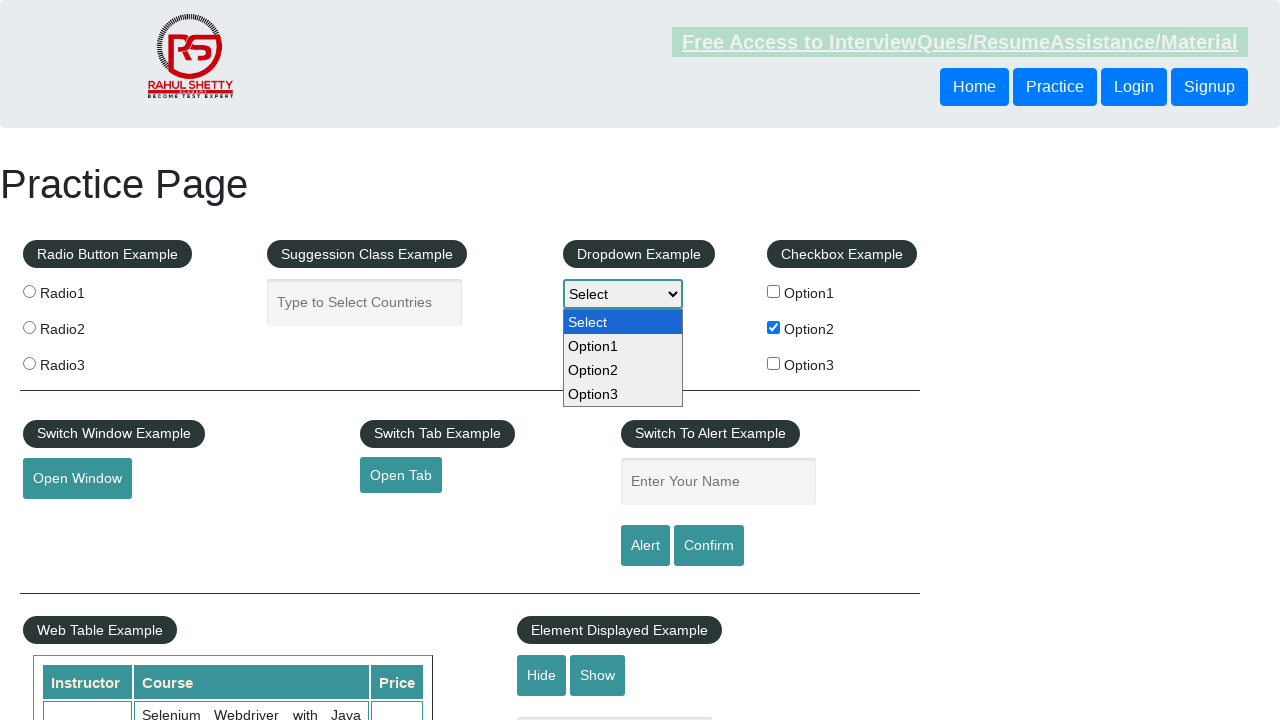

Selected dropdown option matching checkbox value: Option2 on #dropdown-class-example
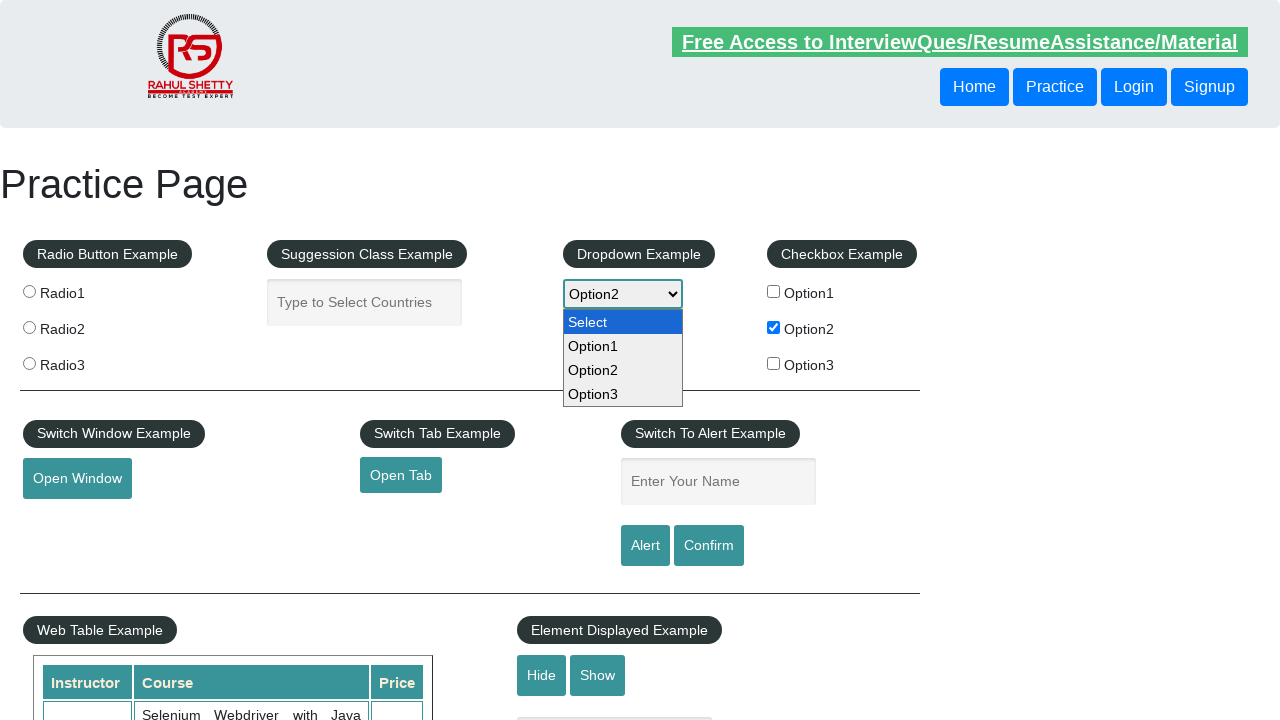

Filled name field with checkbox value: option2 on #name
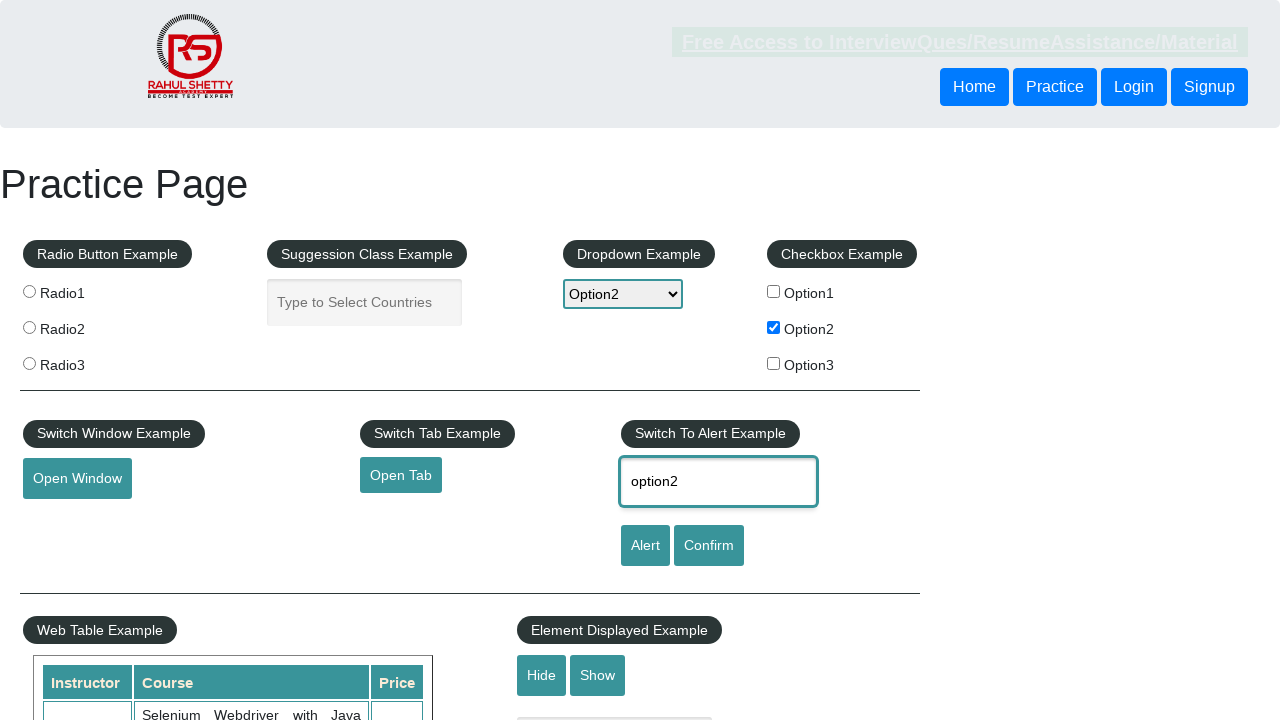

Waited 2 seconds for UI to process
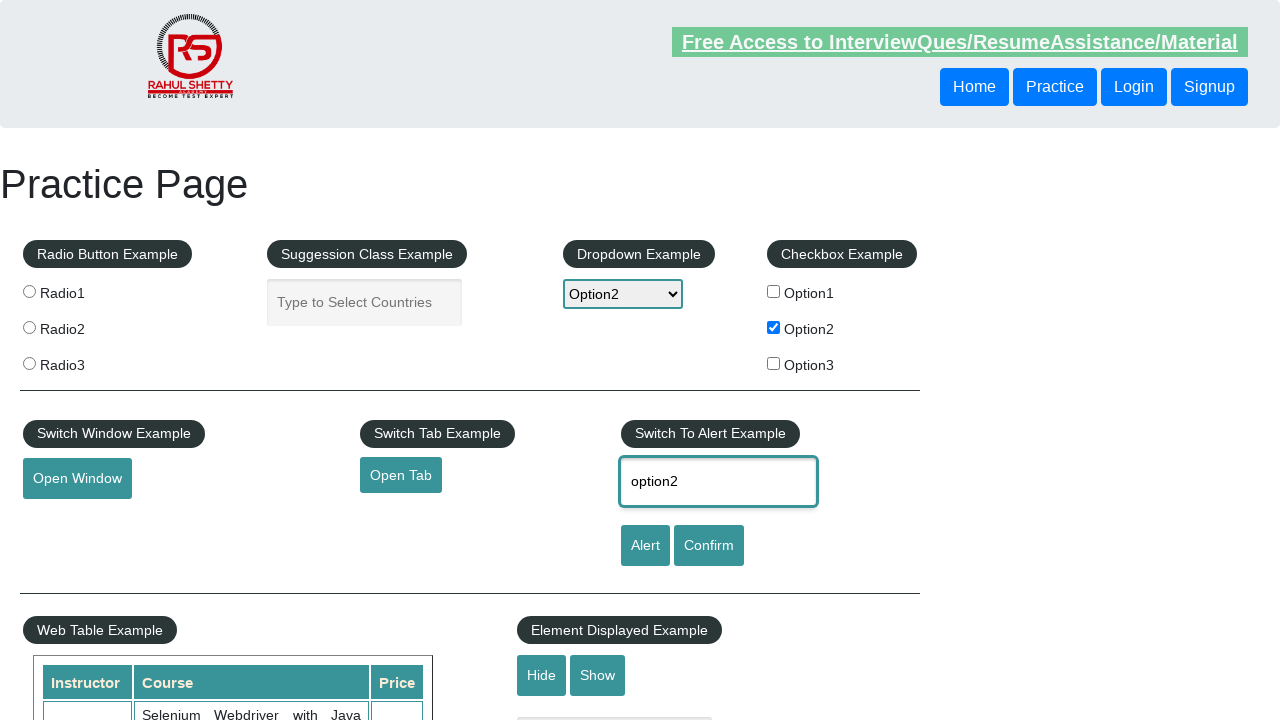

Clicked alert button to trigger dialog at (645, 546) on #alertbtn
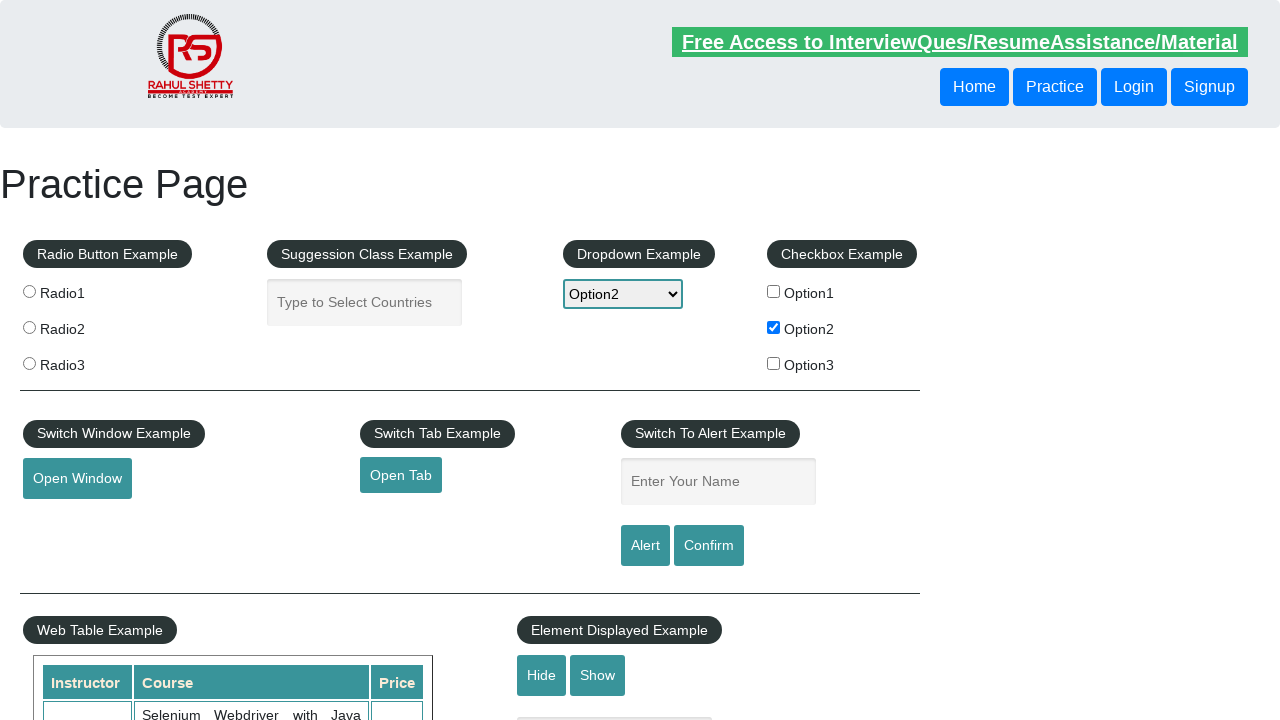

Set up dialog event listener to accept alerts
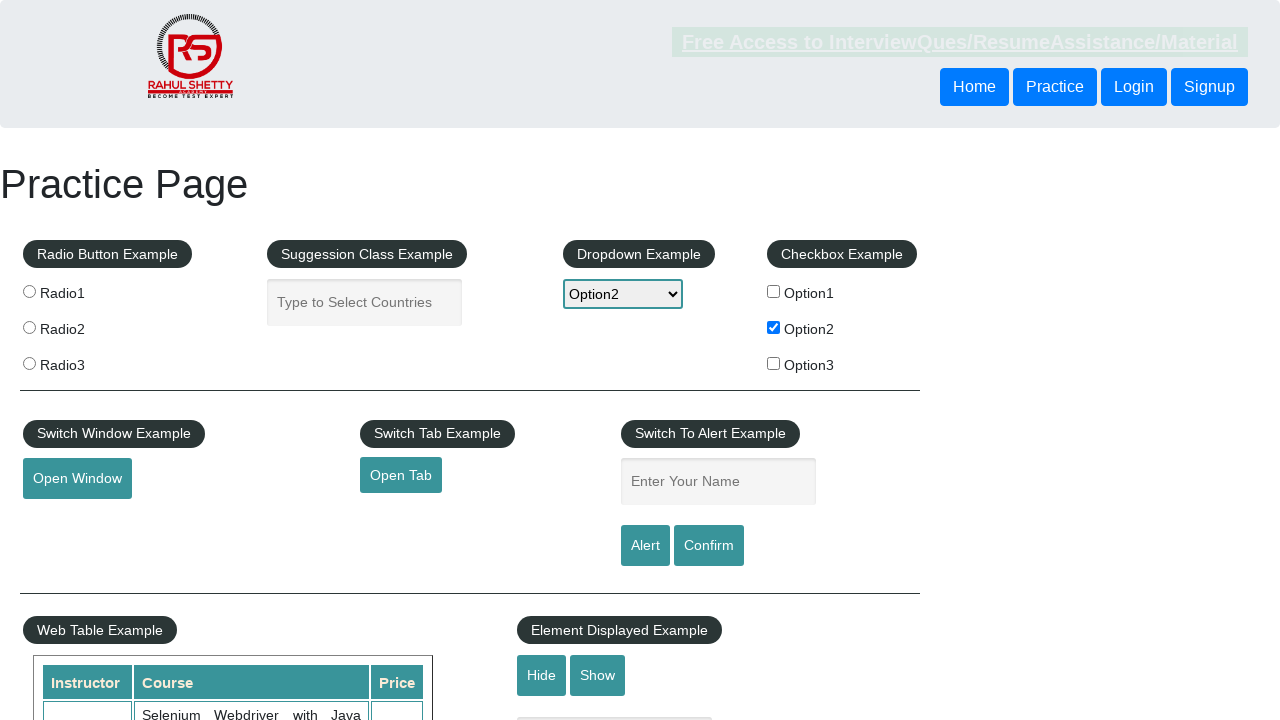

Set up one-time dialog handler to validate alert text
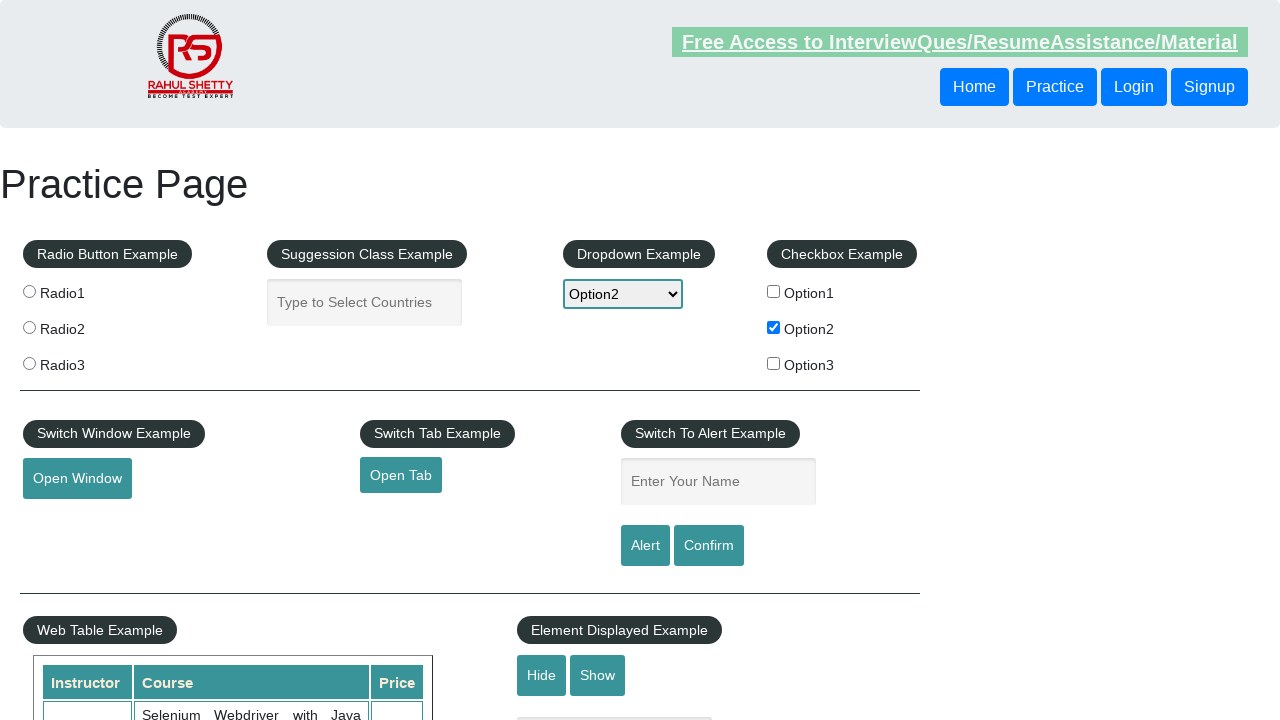

Clicked alert button again to trigger dialog and validate text at (645, 546) on #alertbtn
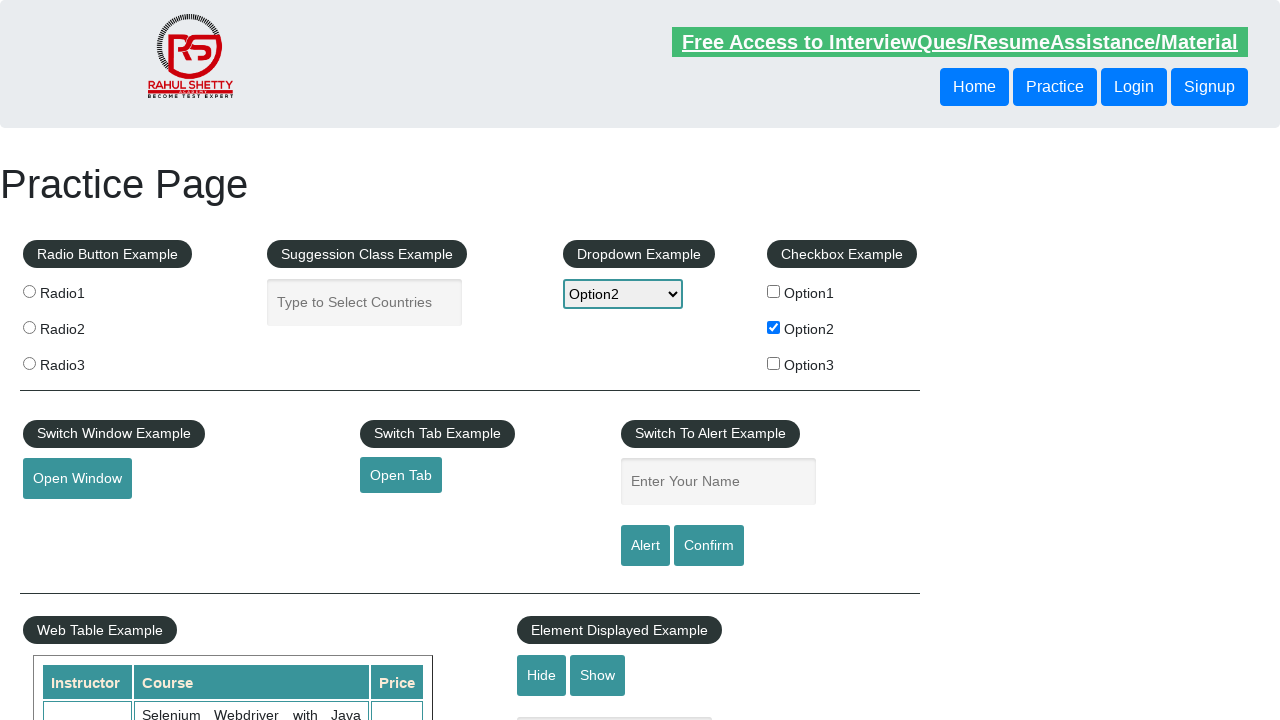

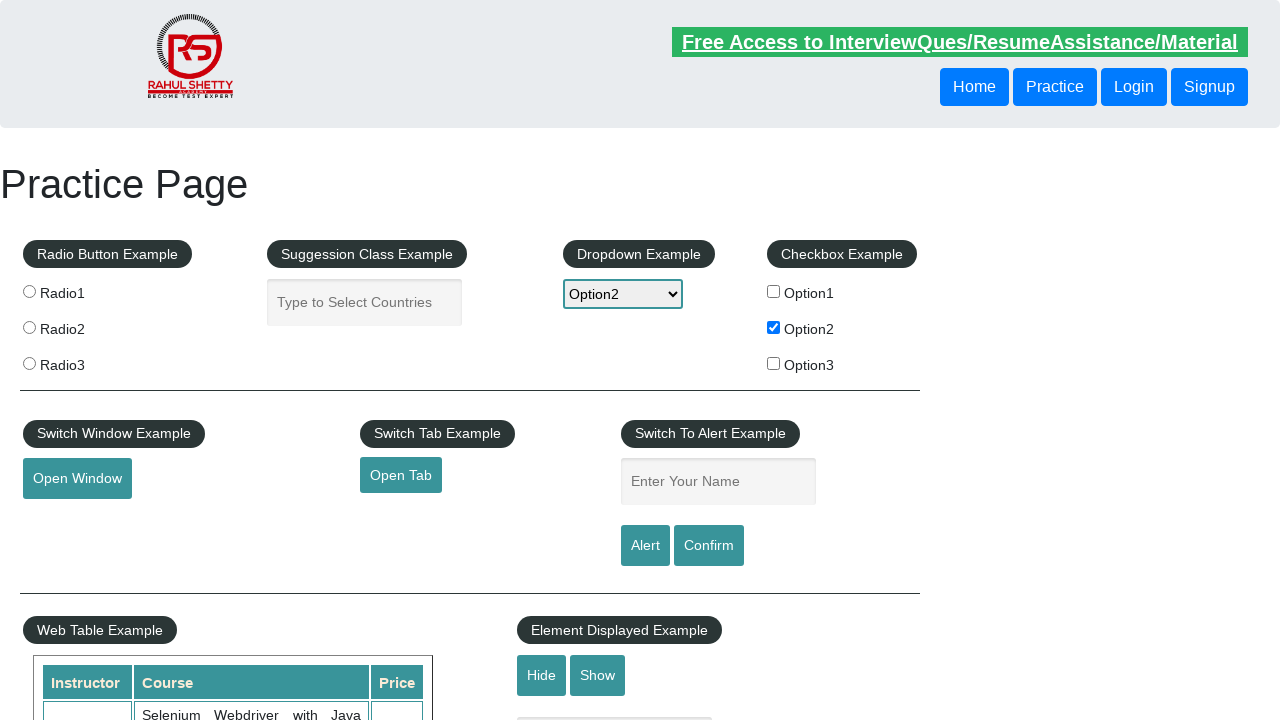